Navigates from the home page to the Bank Manager Login page by clicking the Bank Manager Login button

Starting URL: https://www.globalsqa.com/angularJs-protractor/BankingProject/

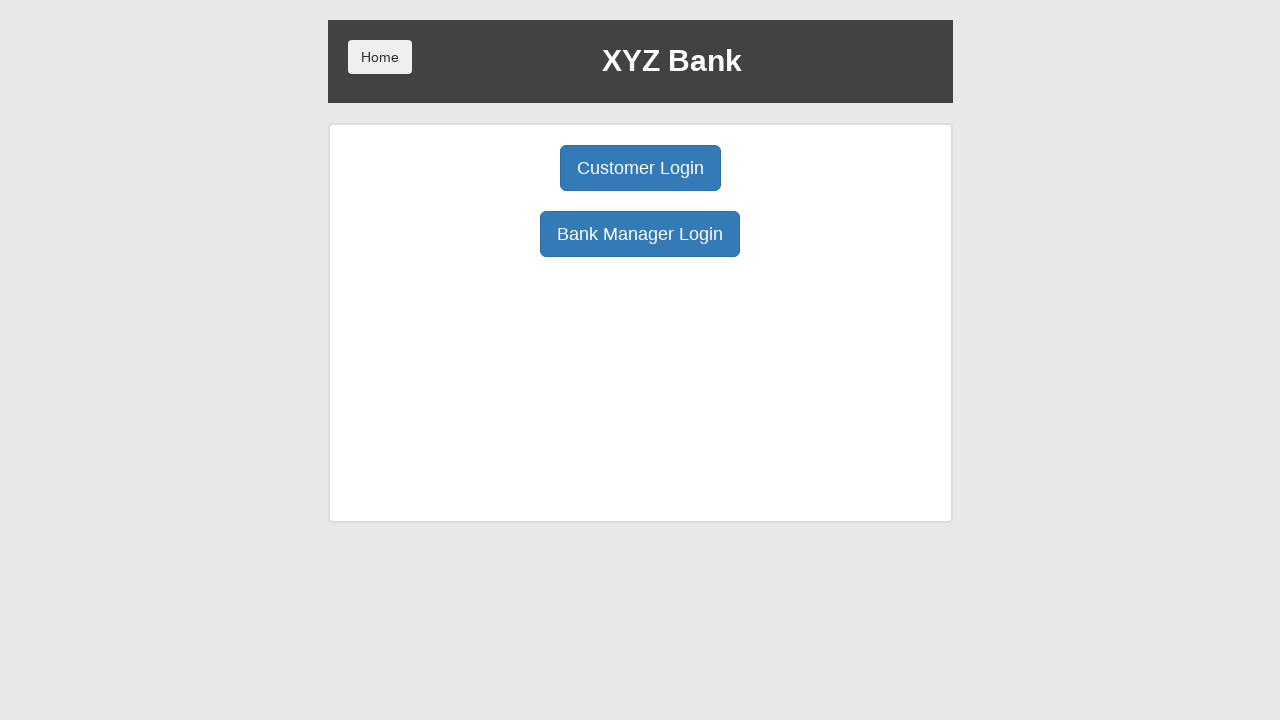

Home page loaded and XYZ Bank header is visible
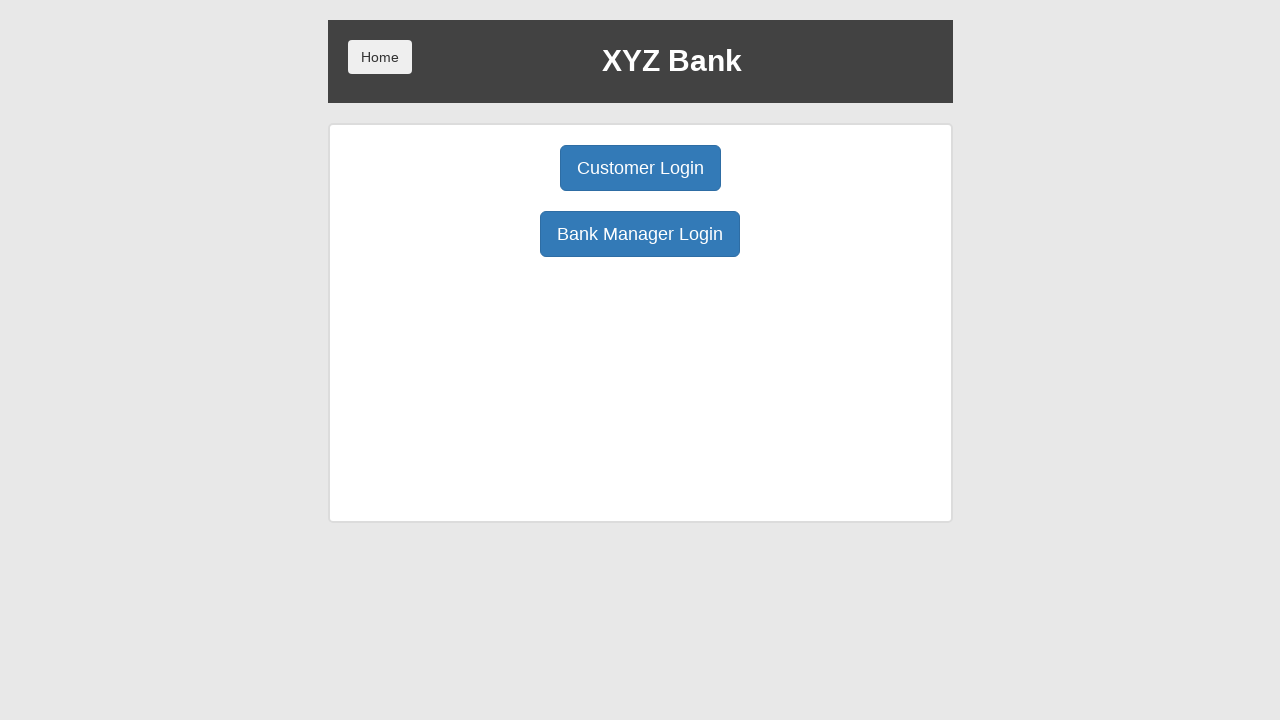

Clicked Bank Manager Login button to navigate to manager login page at (640, 234) on button:has-text('Bank Manager Login')
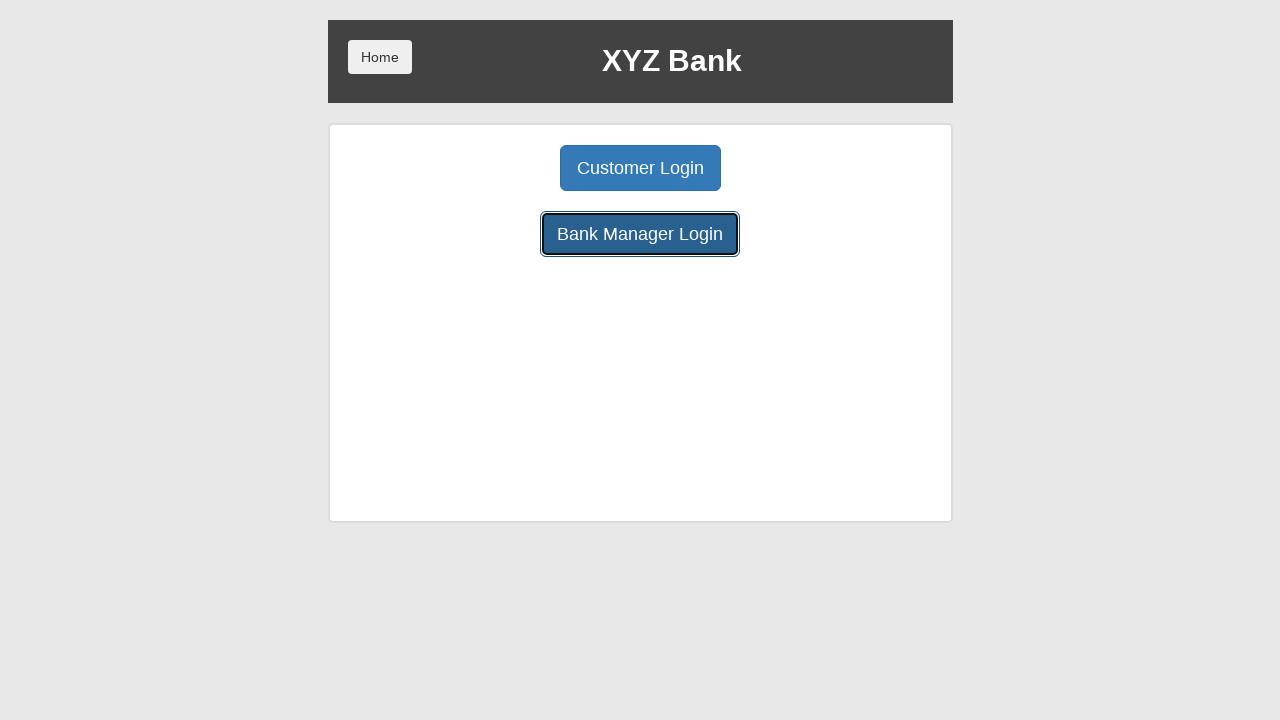

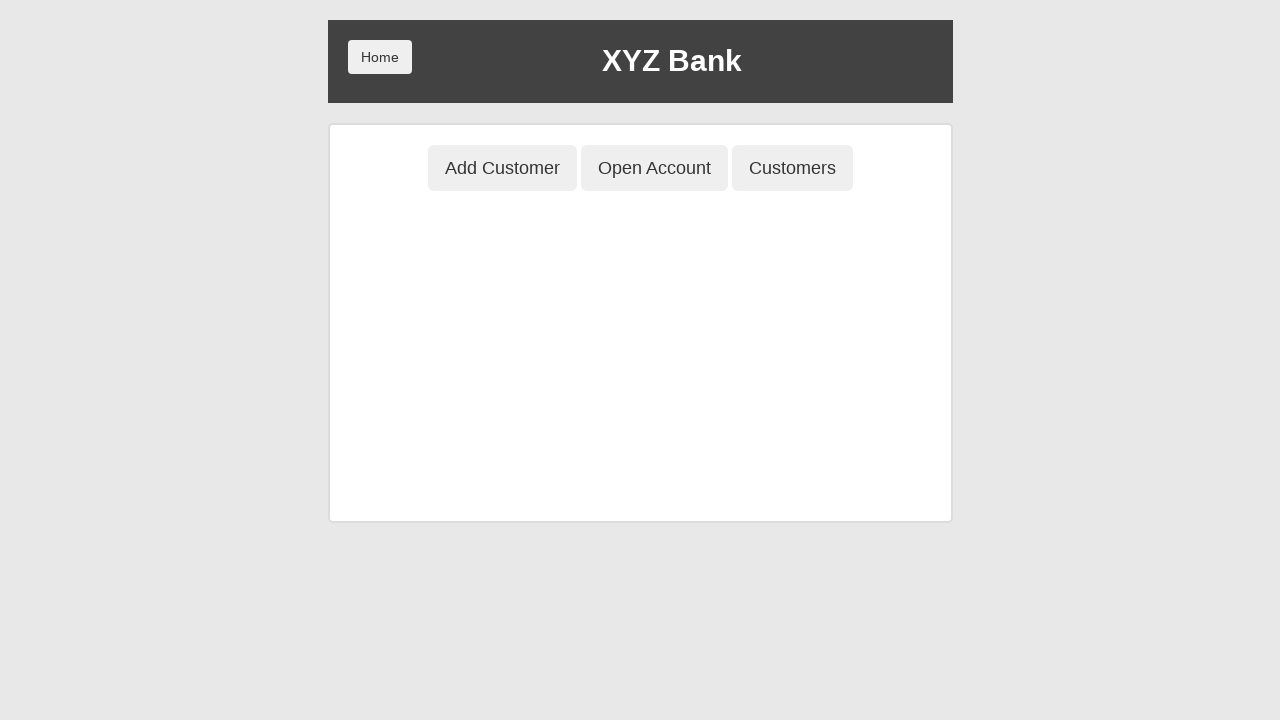